Tests sending a space key to a specific element and verifies that the page correctly displays the key that was pressed.

Starting URL: http://the-internet.herokuapp.com/key_presses

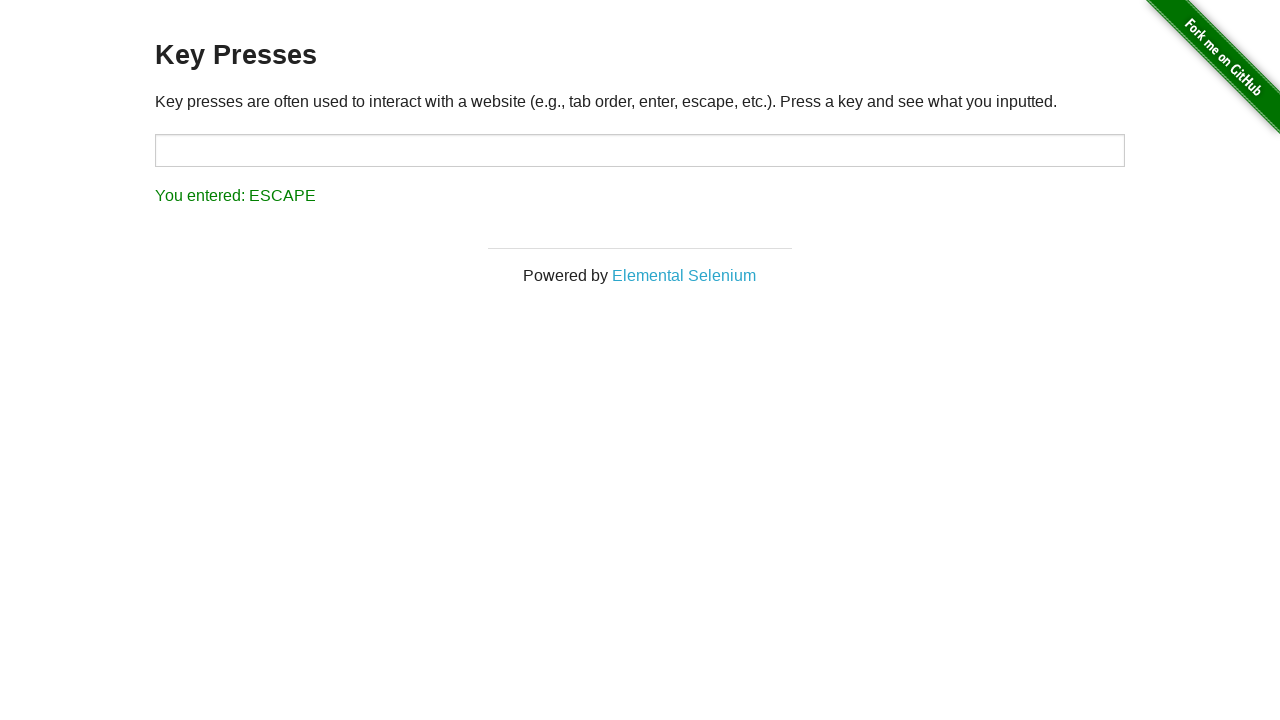

Pressed Space key on target element on #target
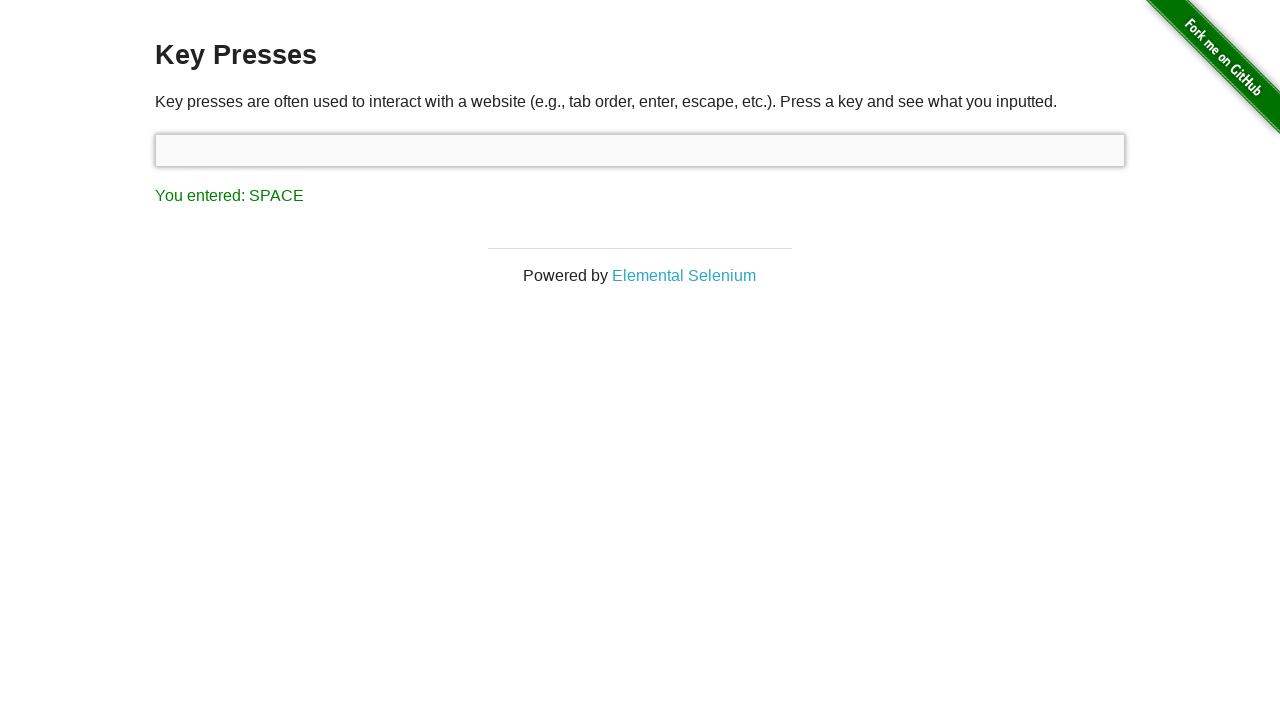

Result element loaded and is visible
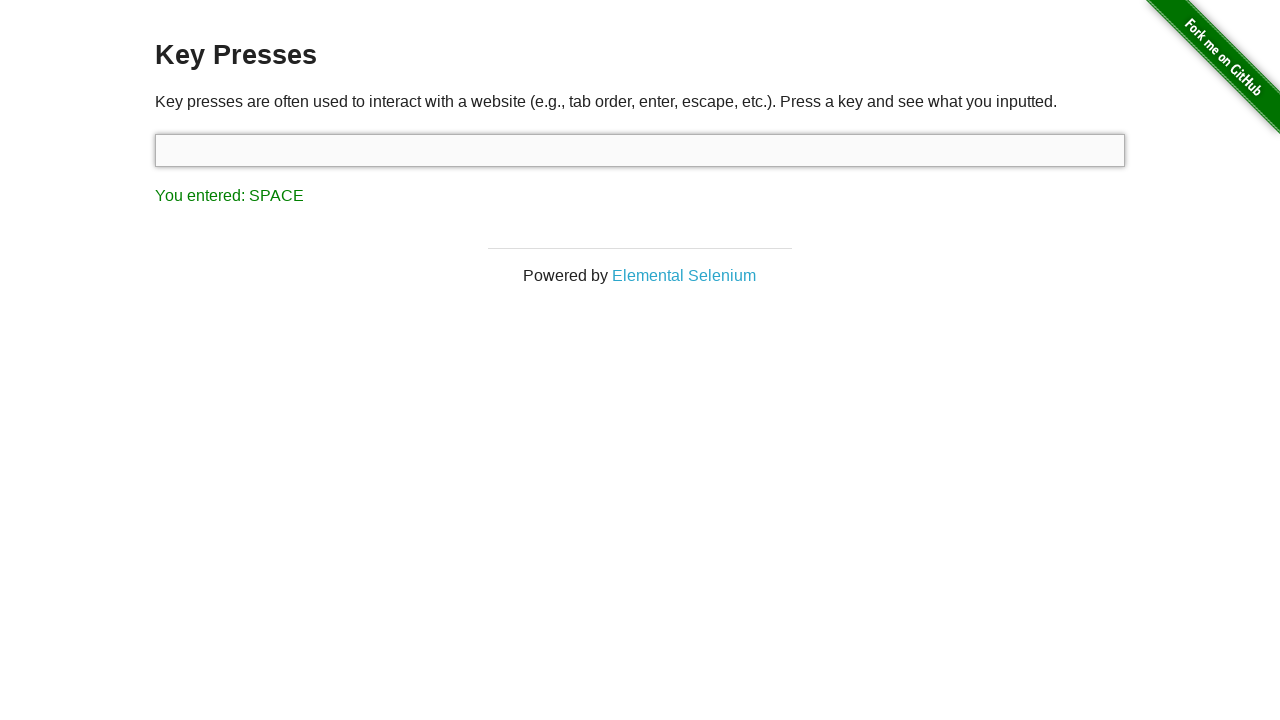

Retrieved result text content
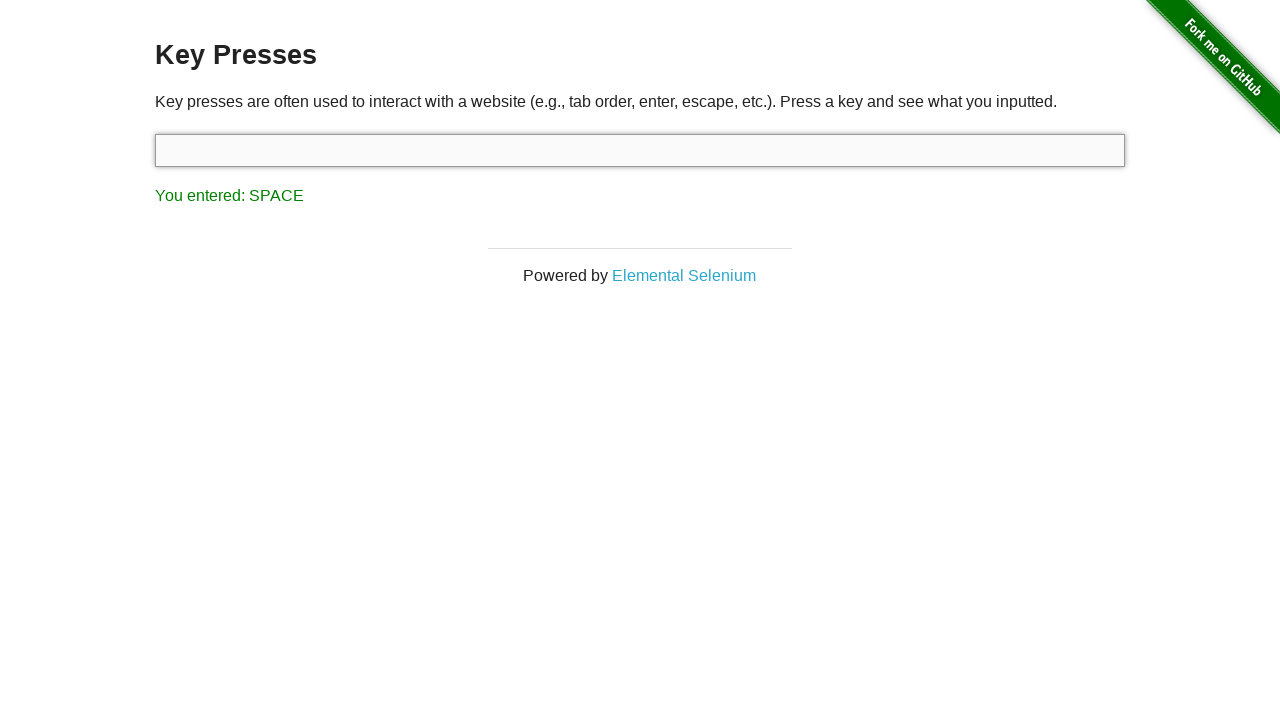

Assertion passed: result text correctly shows 'You entered: SPACE'
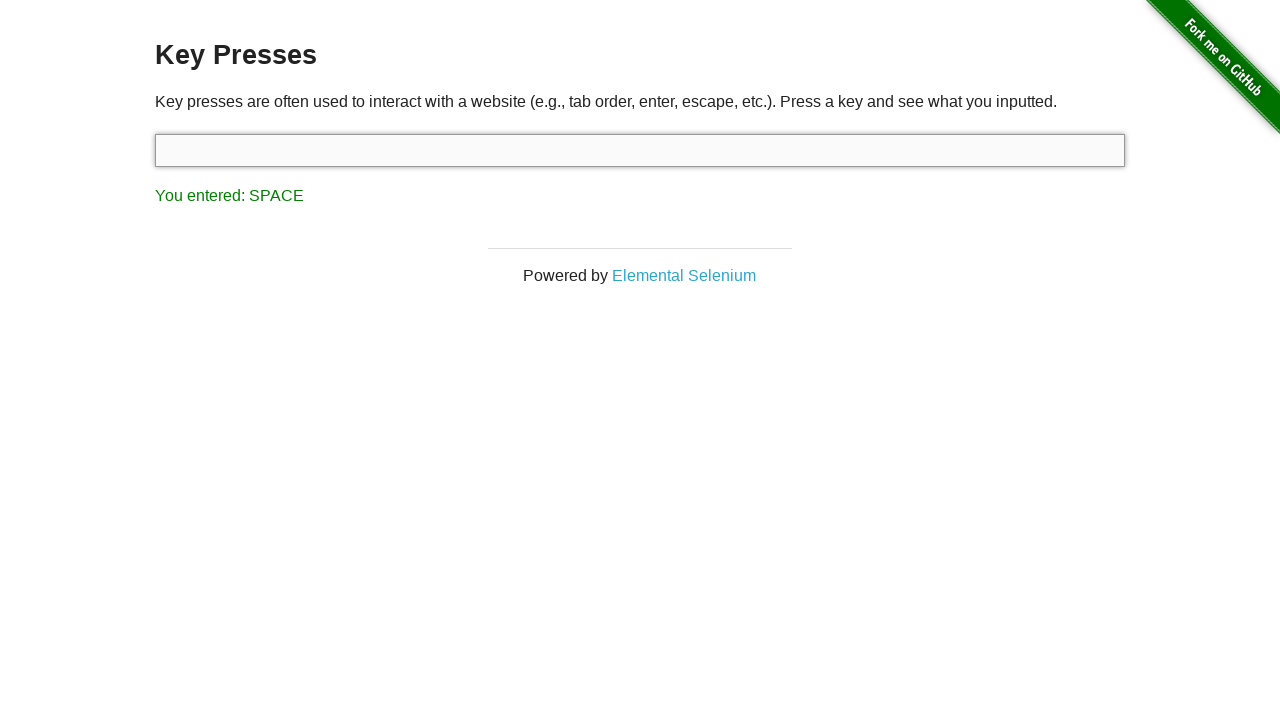

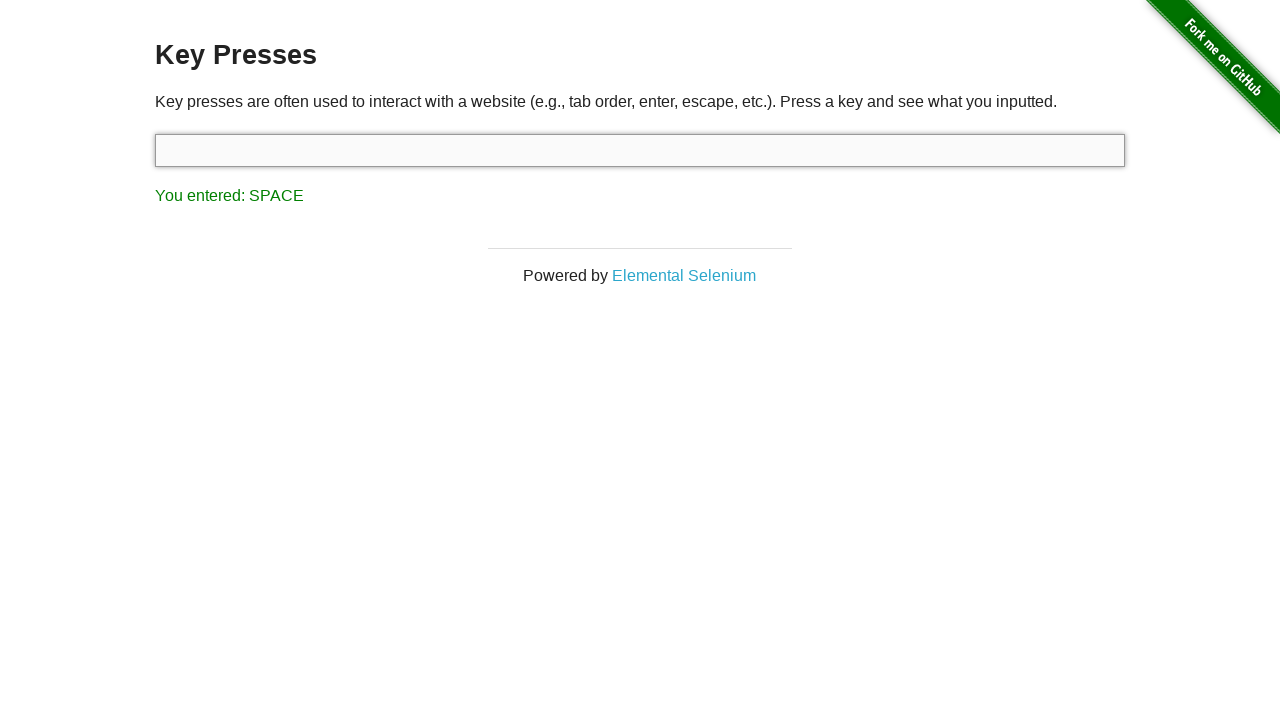